Verifies that the home page carousel/slider is visible on the automationexercise.com website

Starting URL: http://automationexercise.com

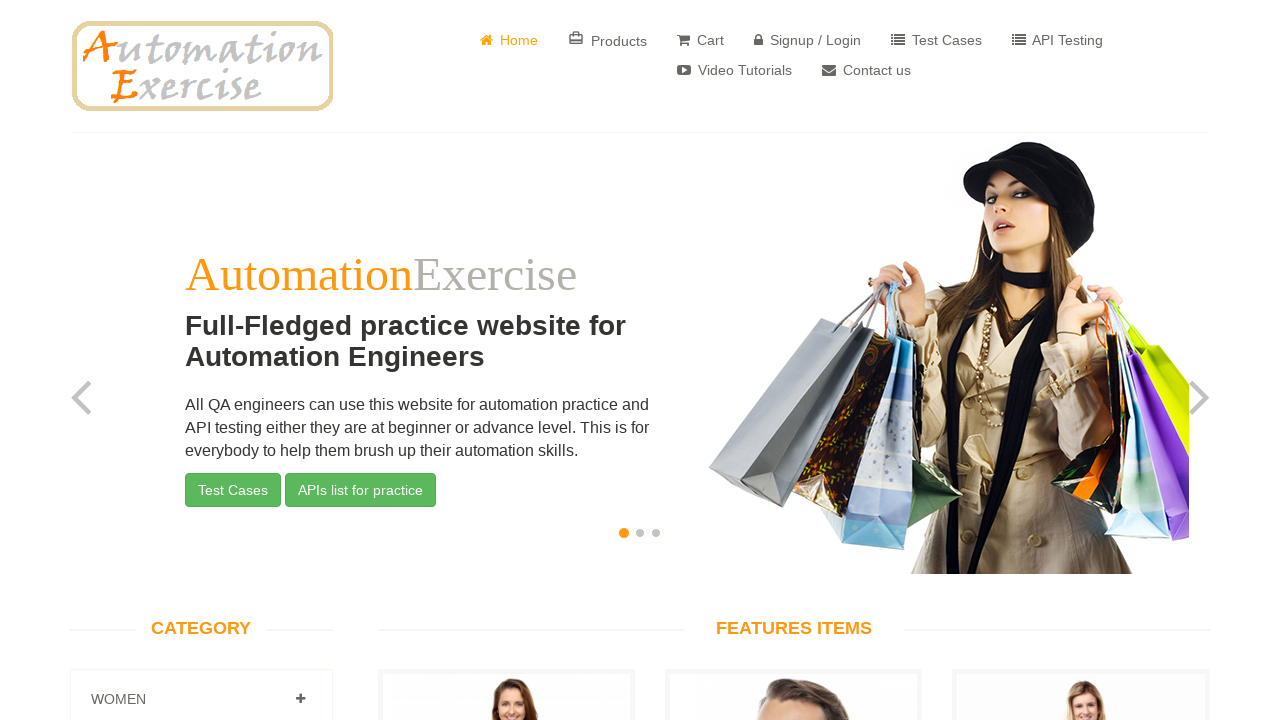

Waited for home page carousel/slider to be visible
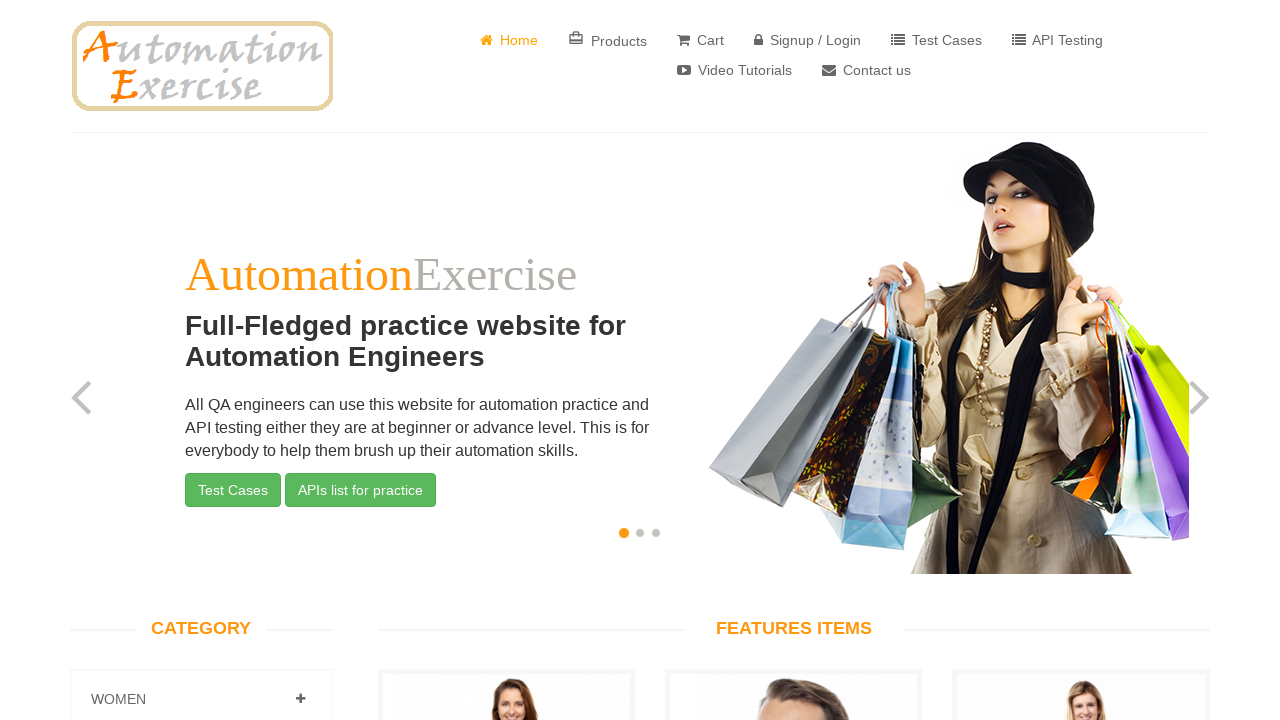

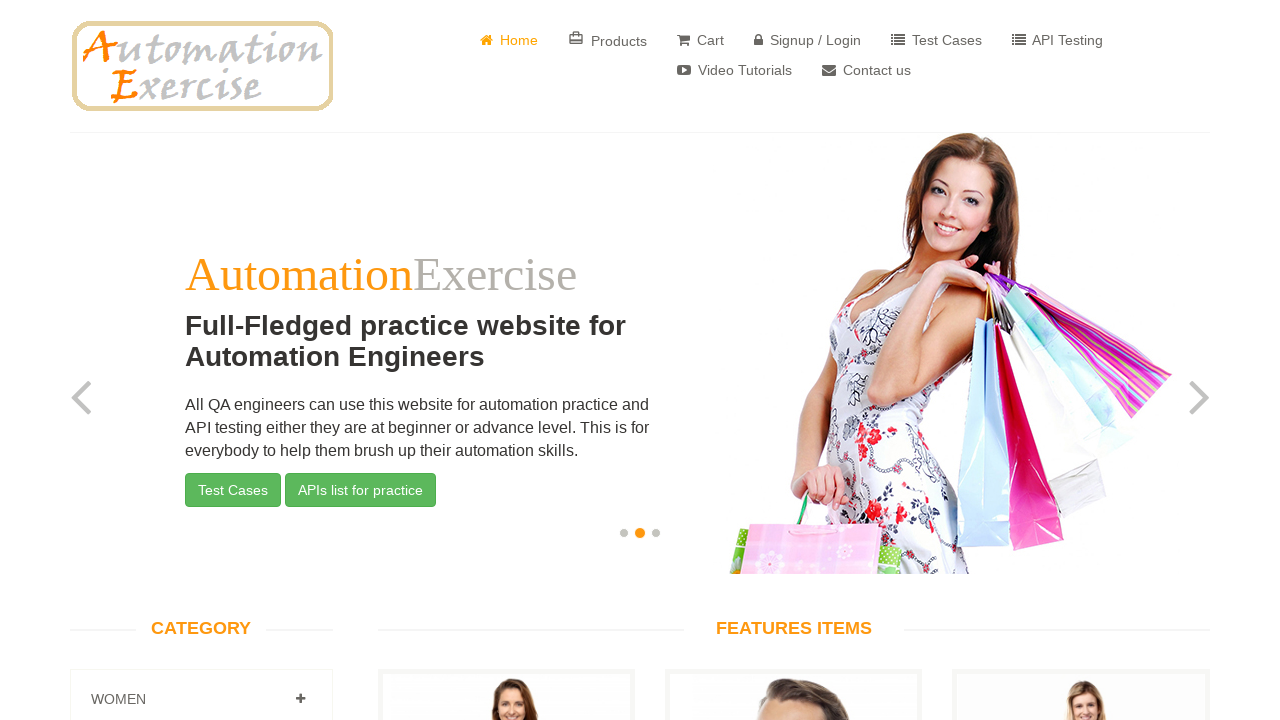